Tests clicking on the "Free Access to InterviewQues/ResumeAssistance/Material" link on the page and verifies the link's href attribute points to the expected URL

Starting URL: https://rahulshettyacademy.com/loginpagePractise/

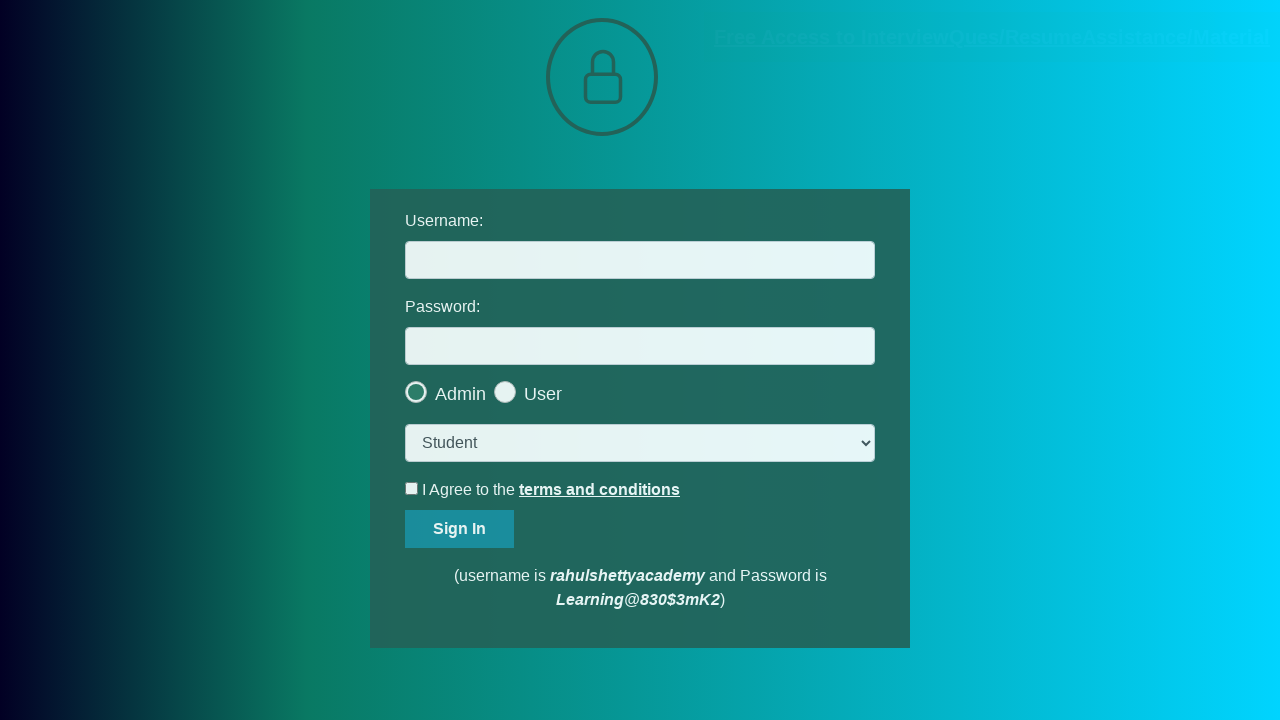

Located the 'Free Access to InterviewQues/ResumeAssistance/Material' link element
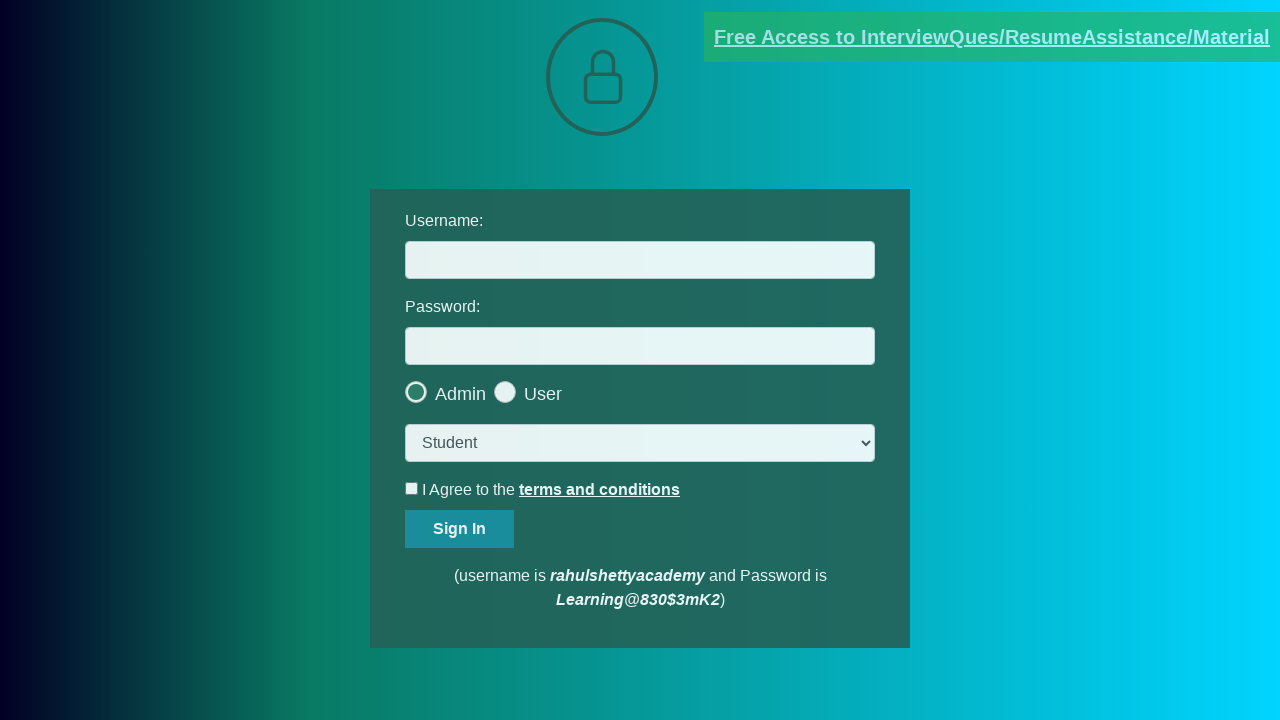

Retrieved href attribute from link: https://rahulshettyacademy.com/documents-request
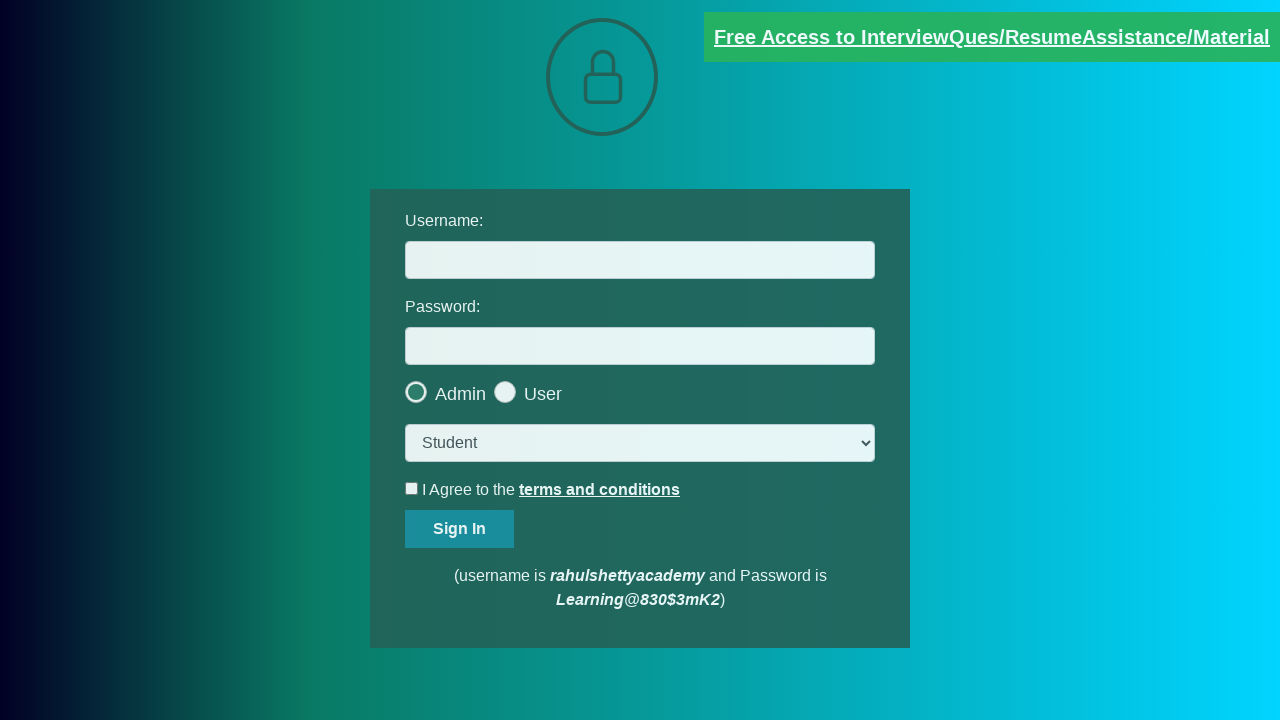

Verified href attribute matches expected URL 'https://rahulshettyacademy.com/documents-request'
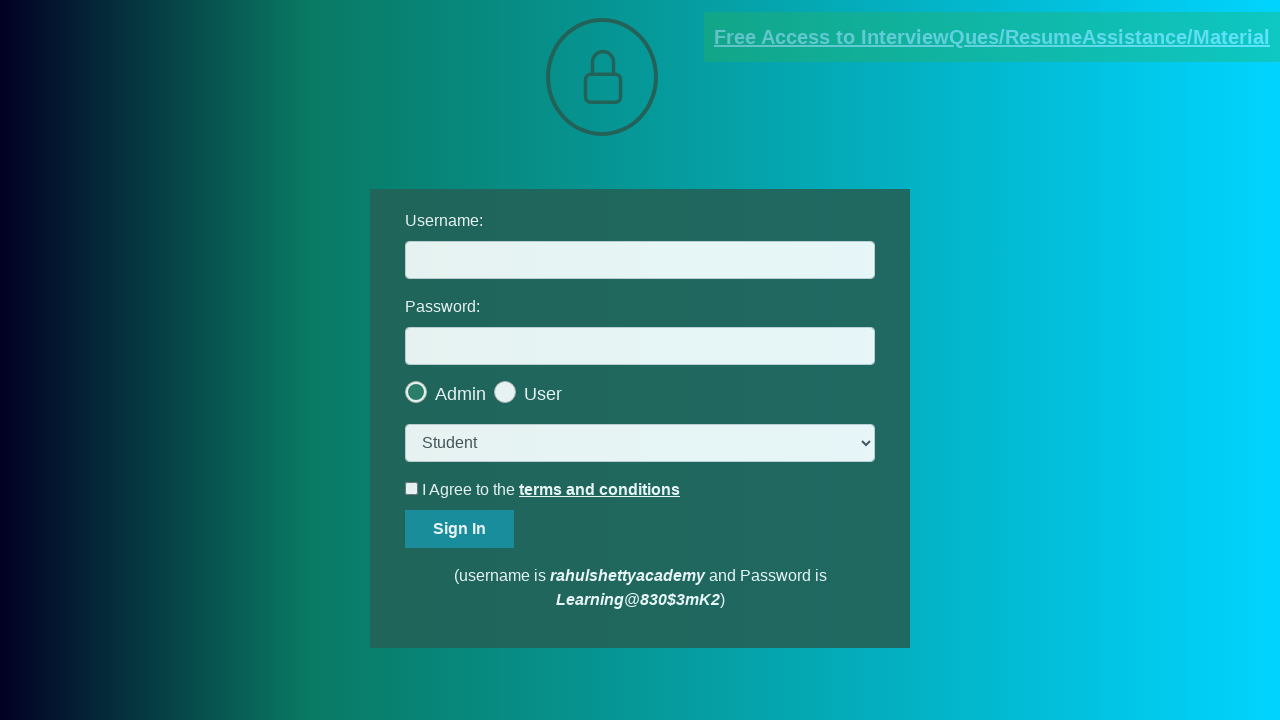

Clicked the 'Free Access to InterviewQues/ResumeAssistance/Material' link at (992, 37) on a:has-text('Free Access to InterviewQues/ResumeAssistance/Material')
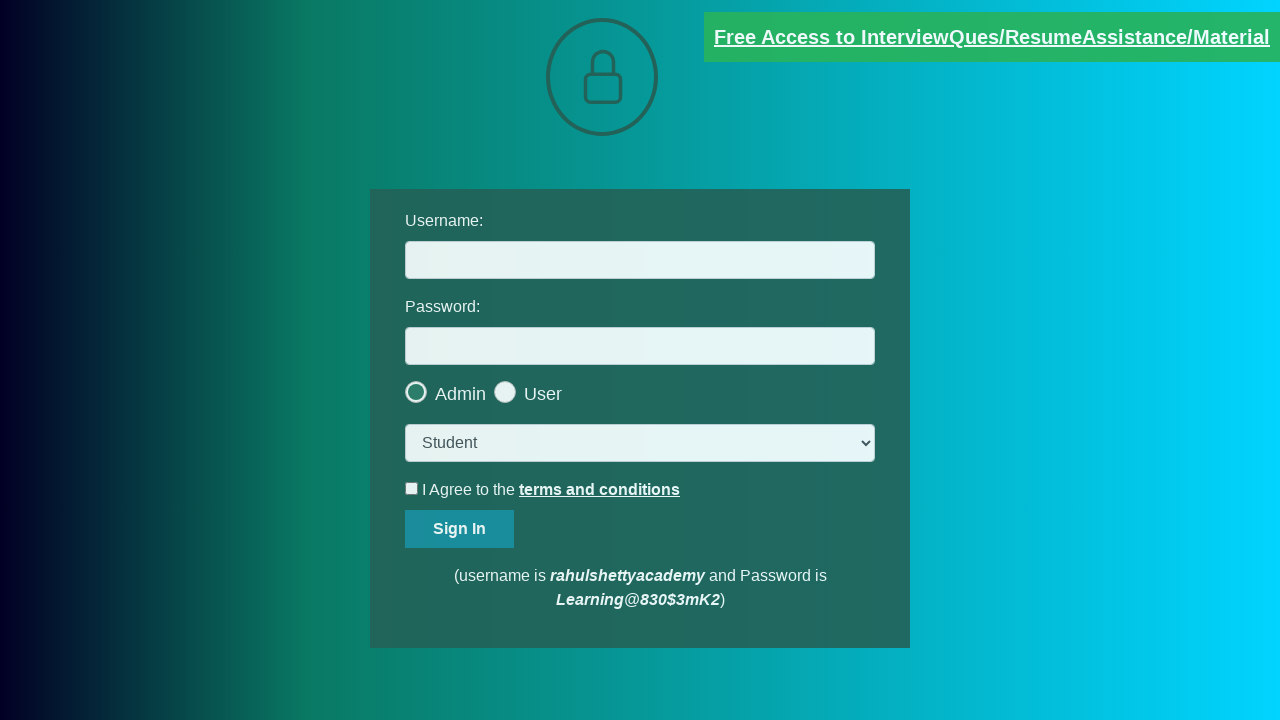

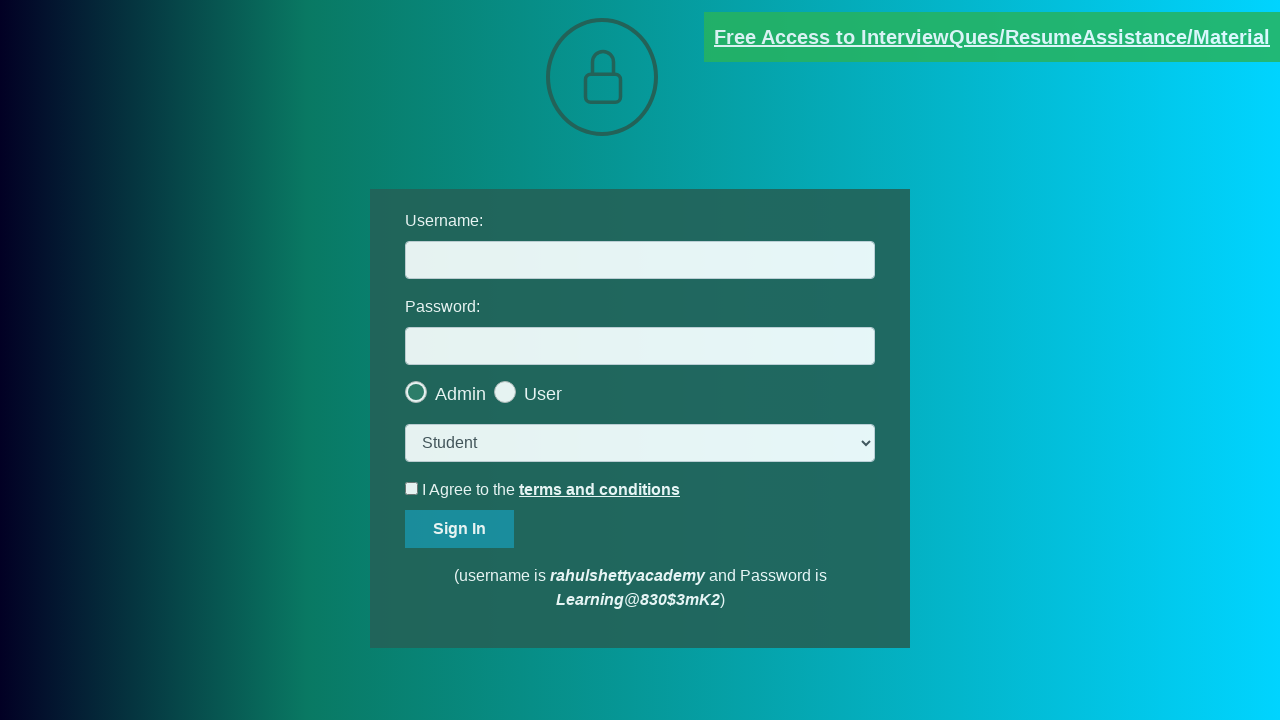